Tests user registration functionality by filling in name, email, and password fields on a registration form and verifying the success message

Starting URL: http://seubarriga.wcaquino.me/cadastro

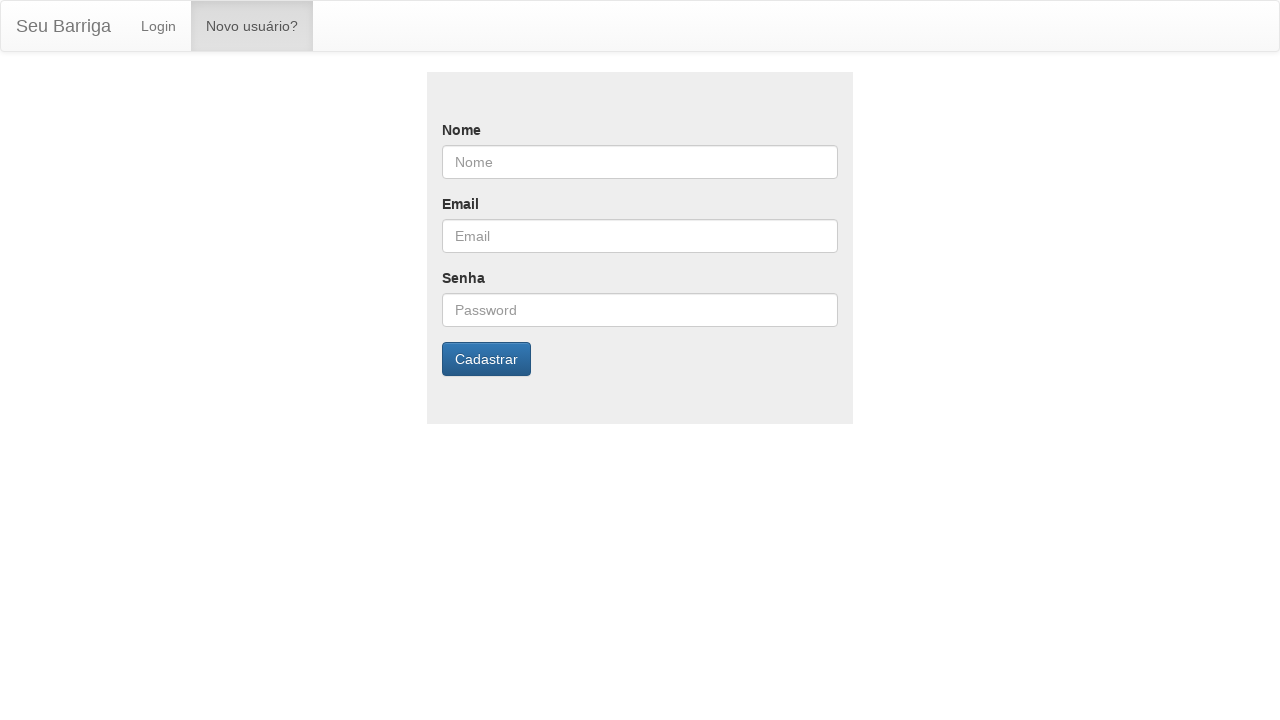

Generated unique email for registration
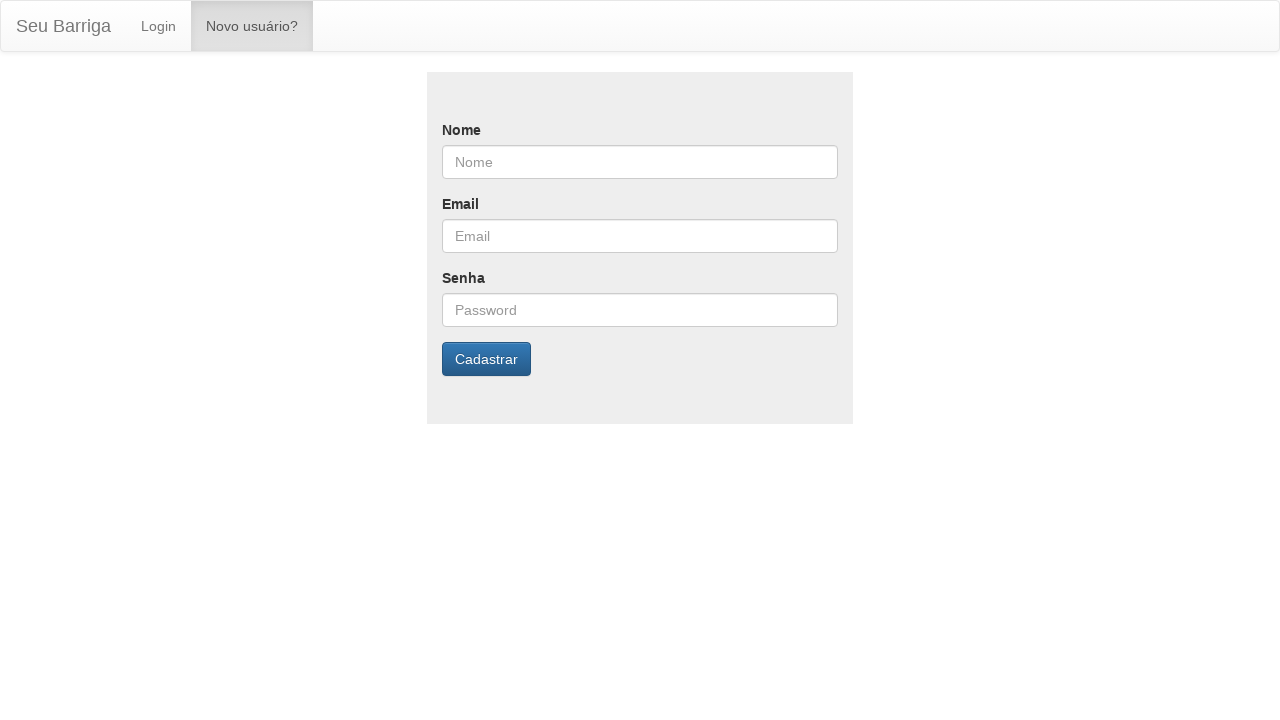

Filled name field with 'Luiz' on #nome
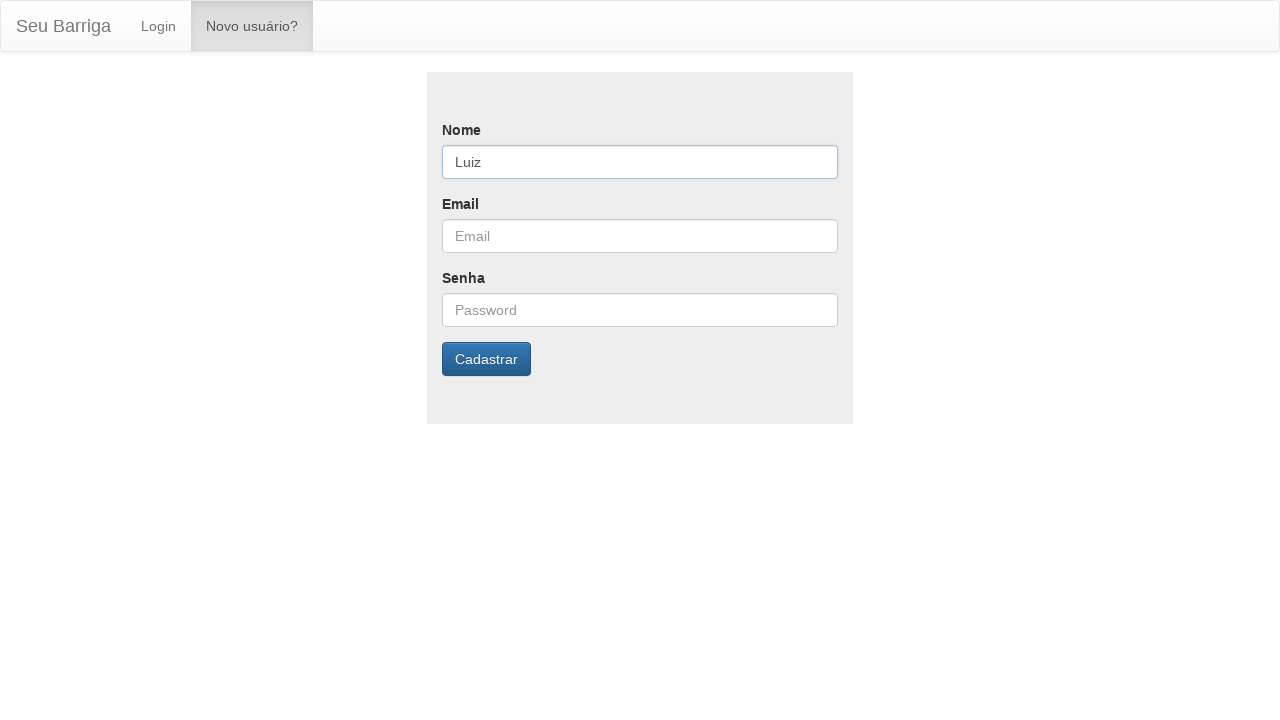

Filled email field with 'Luiz@souza7a10cd81-b5bd-4b5a-b827-8e429f2eb0d7' on #email
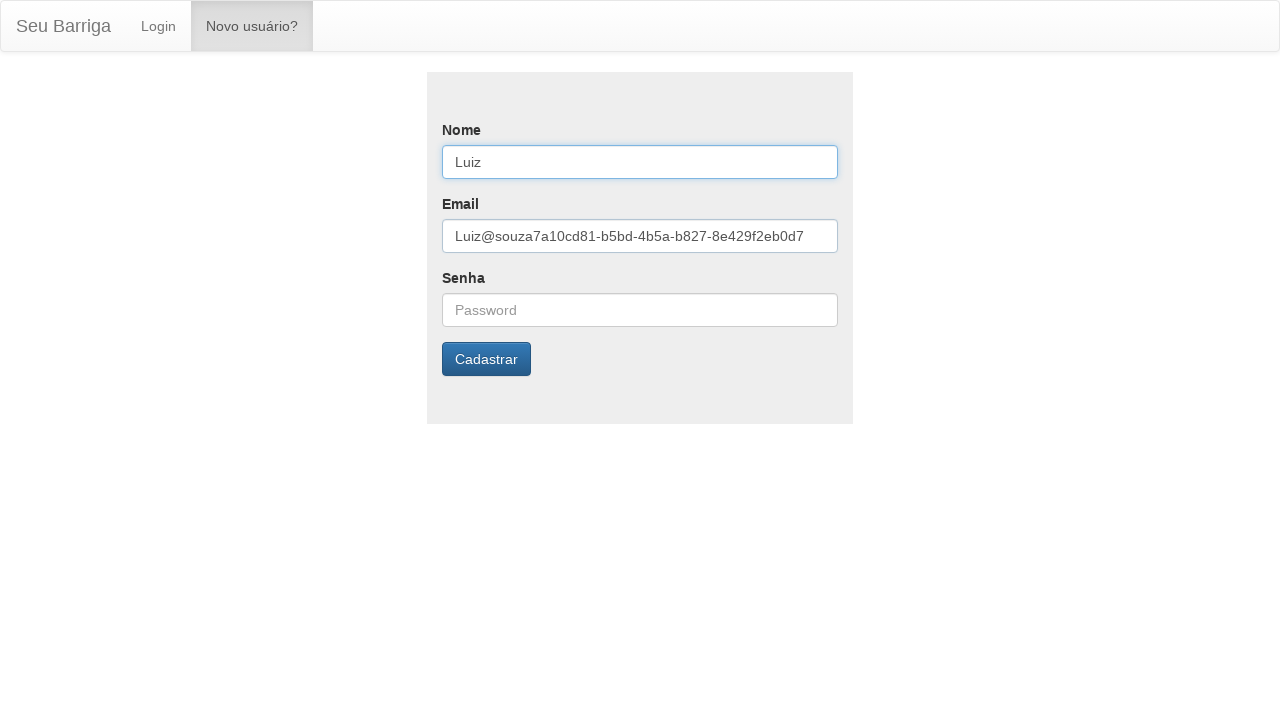

Filled password field with 'Felipe123' on #senha
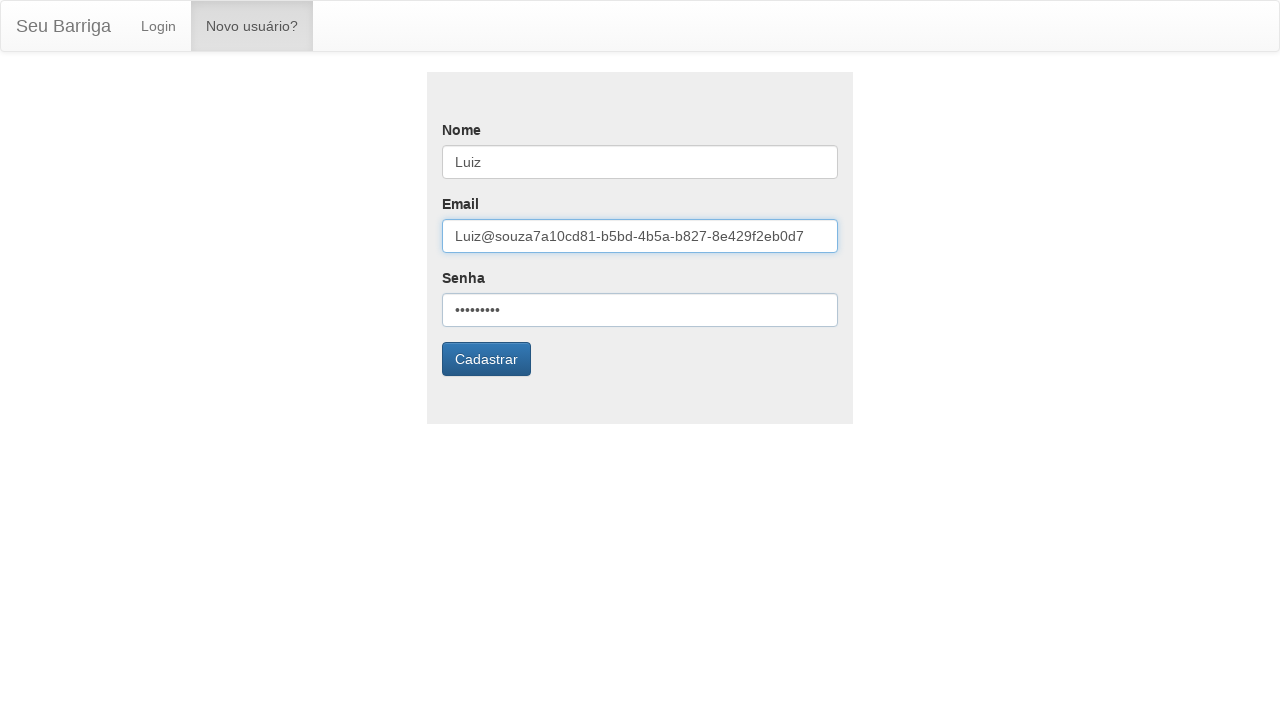

Clicked register button to submit form at (486, 359) on xpath=//html/body/div[2]/form/input
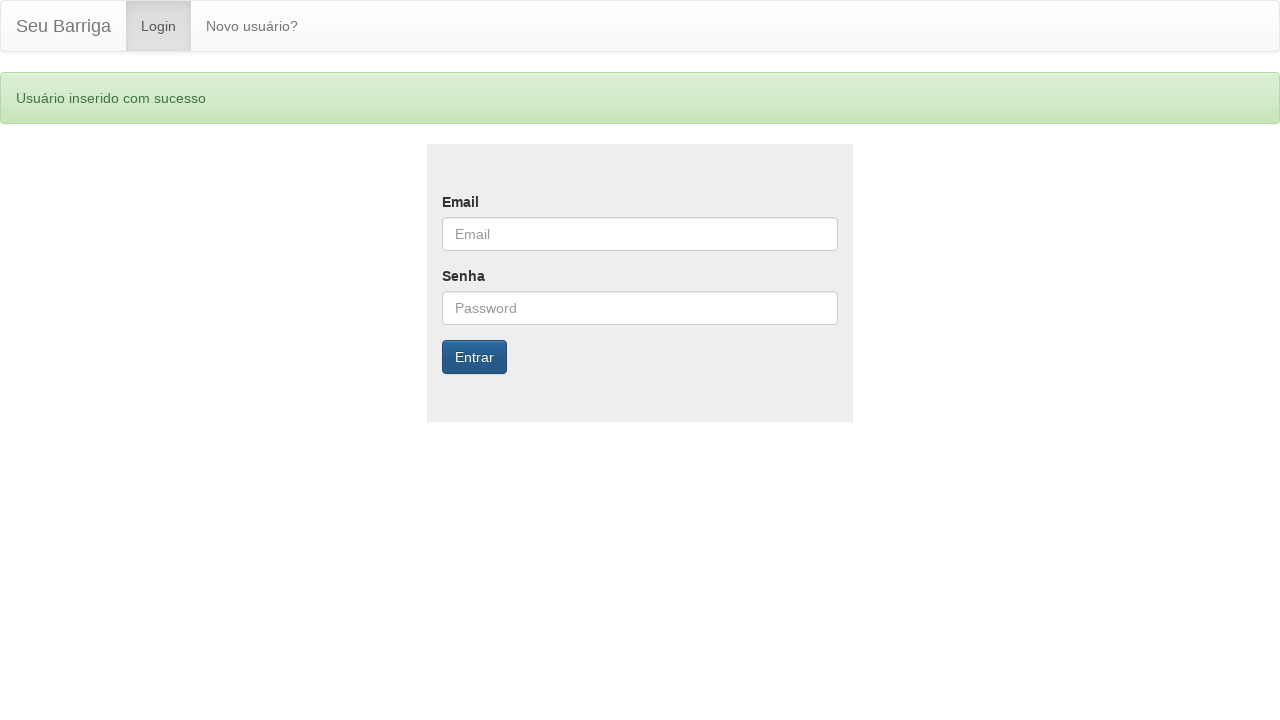

Success message appeared on page
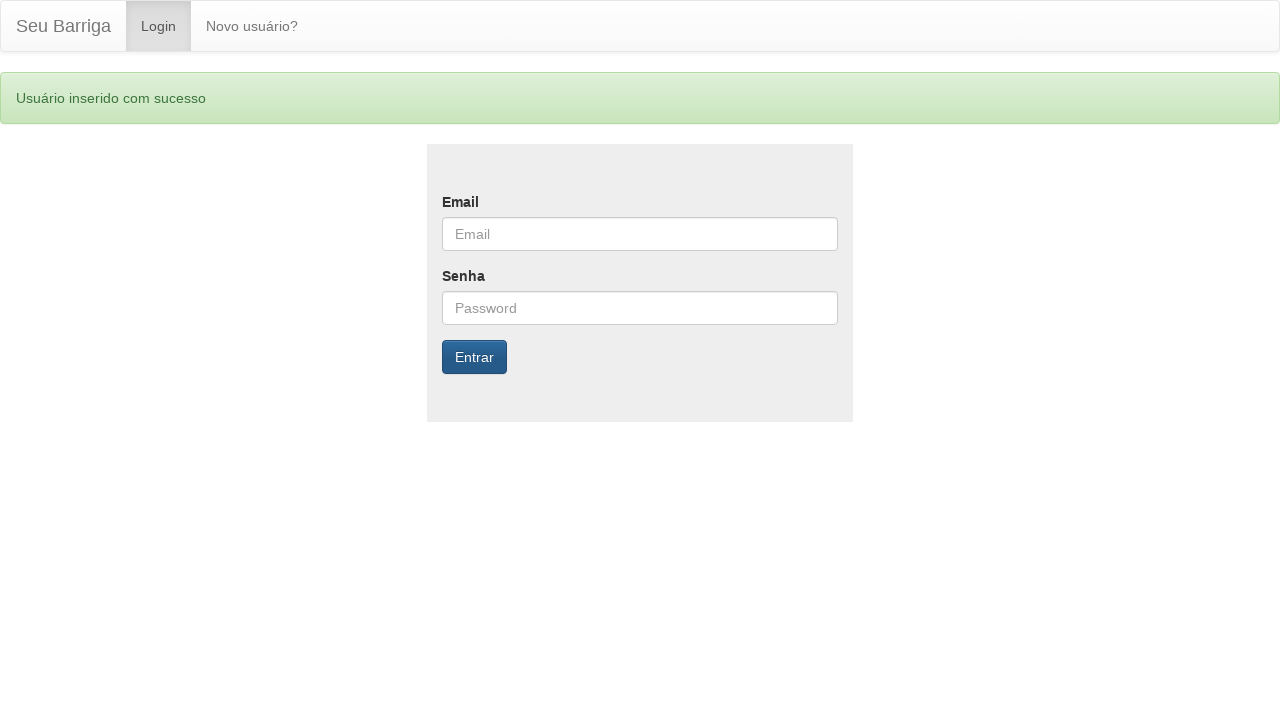

Verified success message 'Usuário inserido com sucesso'
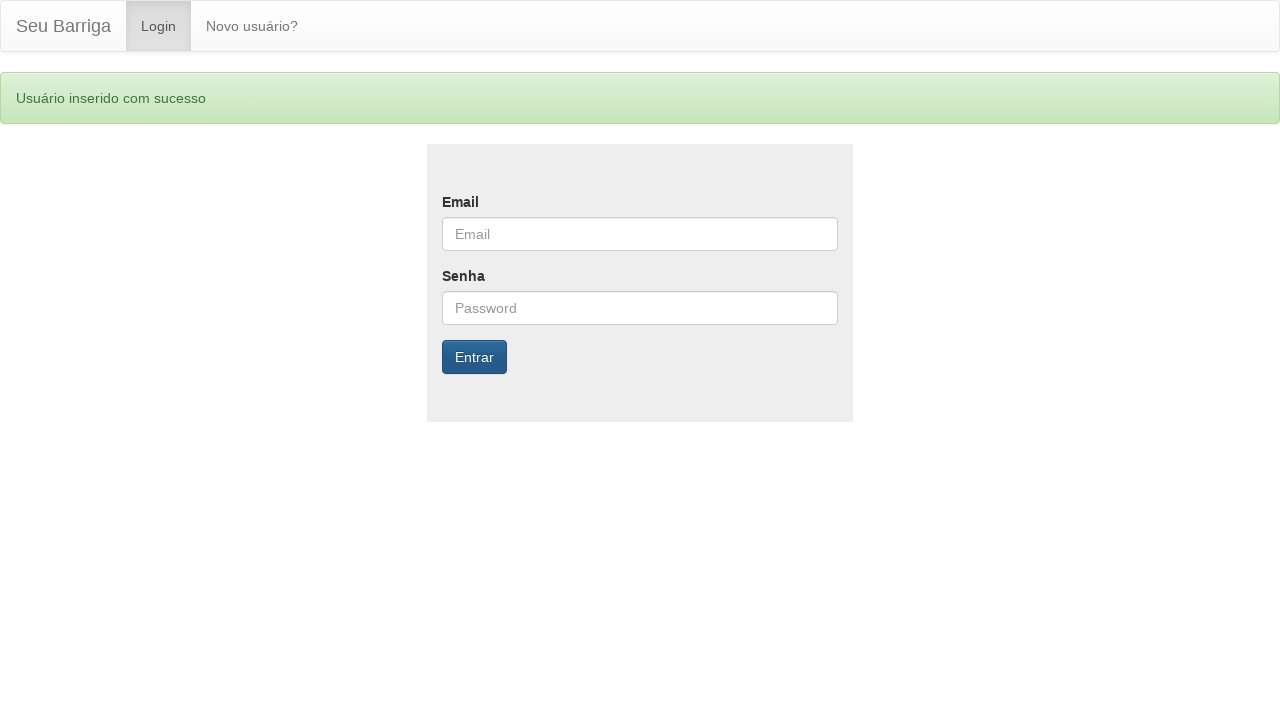

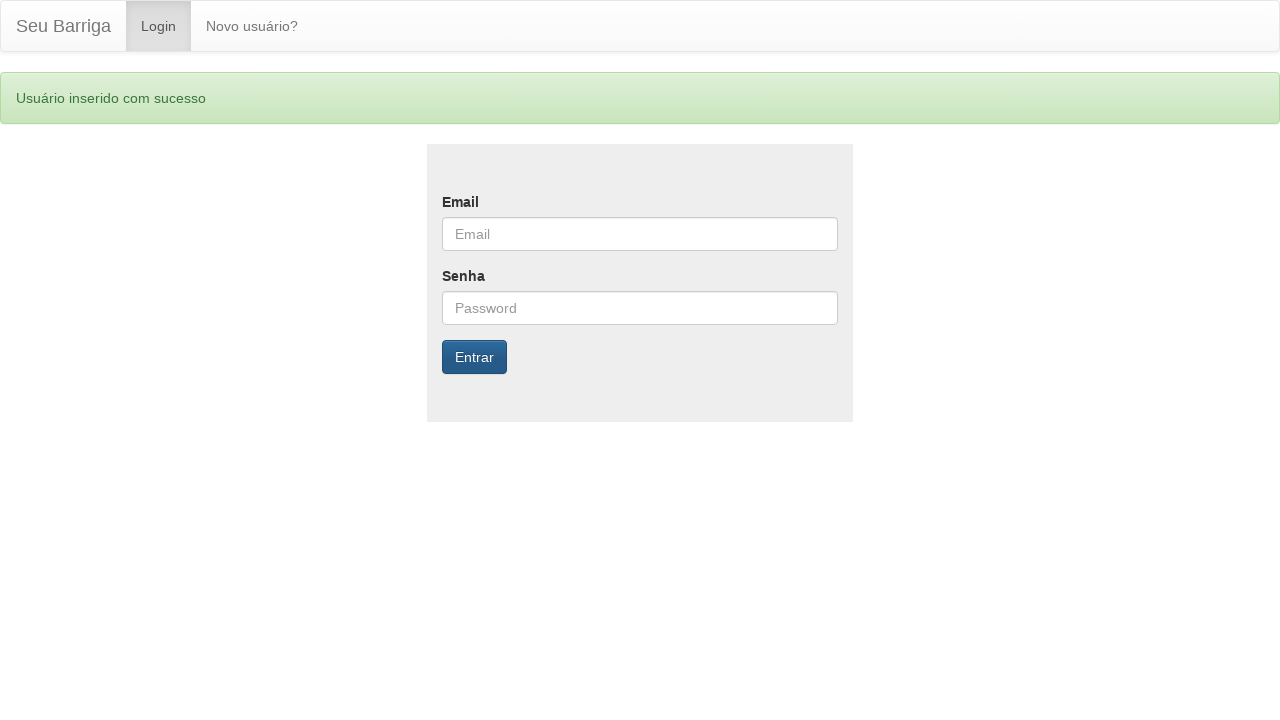